Tests browser zoom functionality by programmatically changing the zoom level to various percentages using JavaScript execution

Starting URL: https://www.selenium.dev

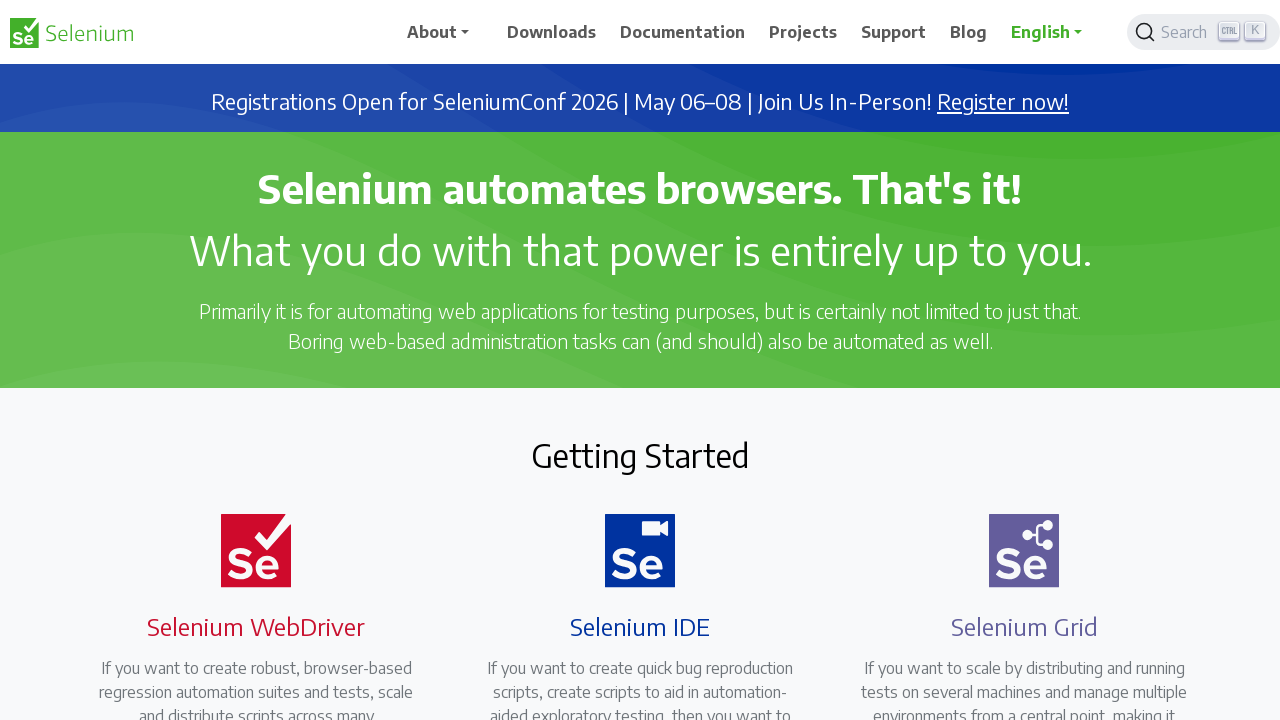

Waited 5 seconds for page to fully load
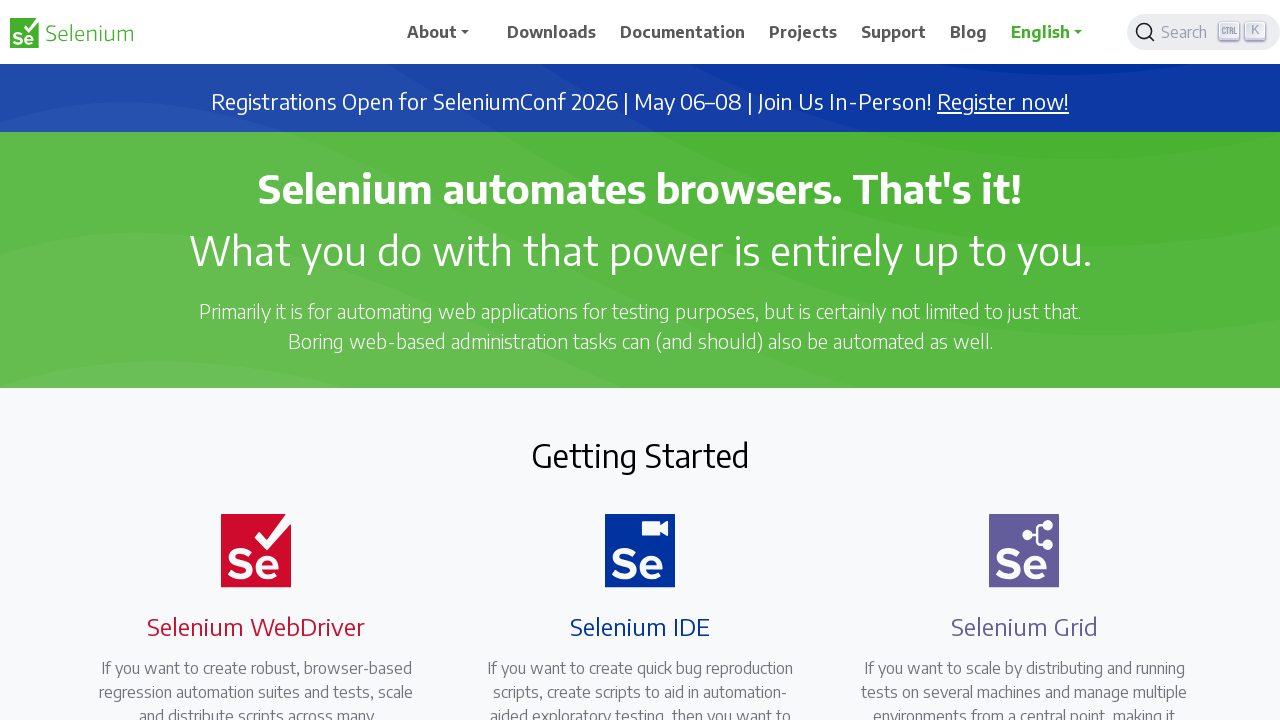

Set zoom level to 200%
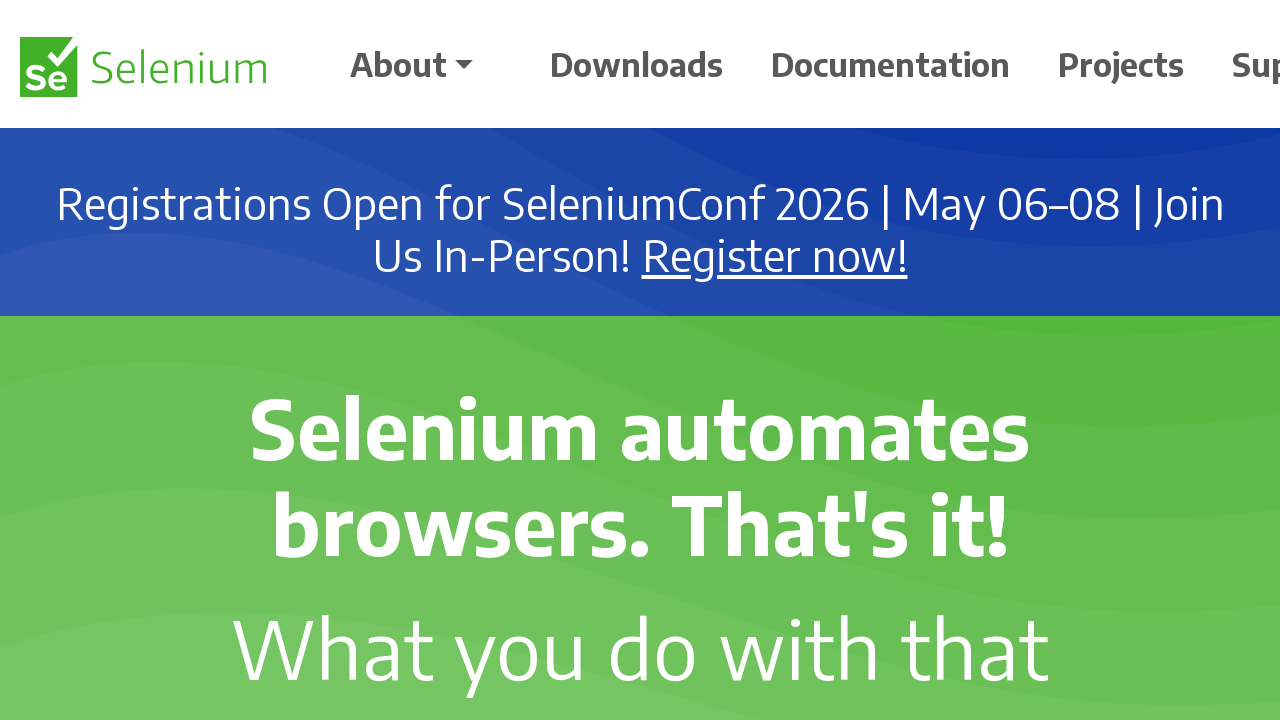

Waited 5 seconds for 200% zoom to render
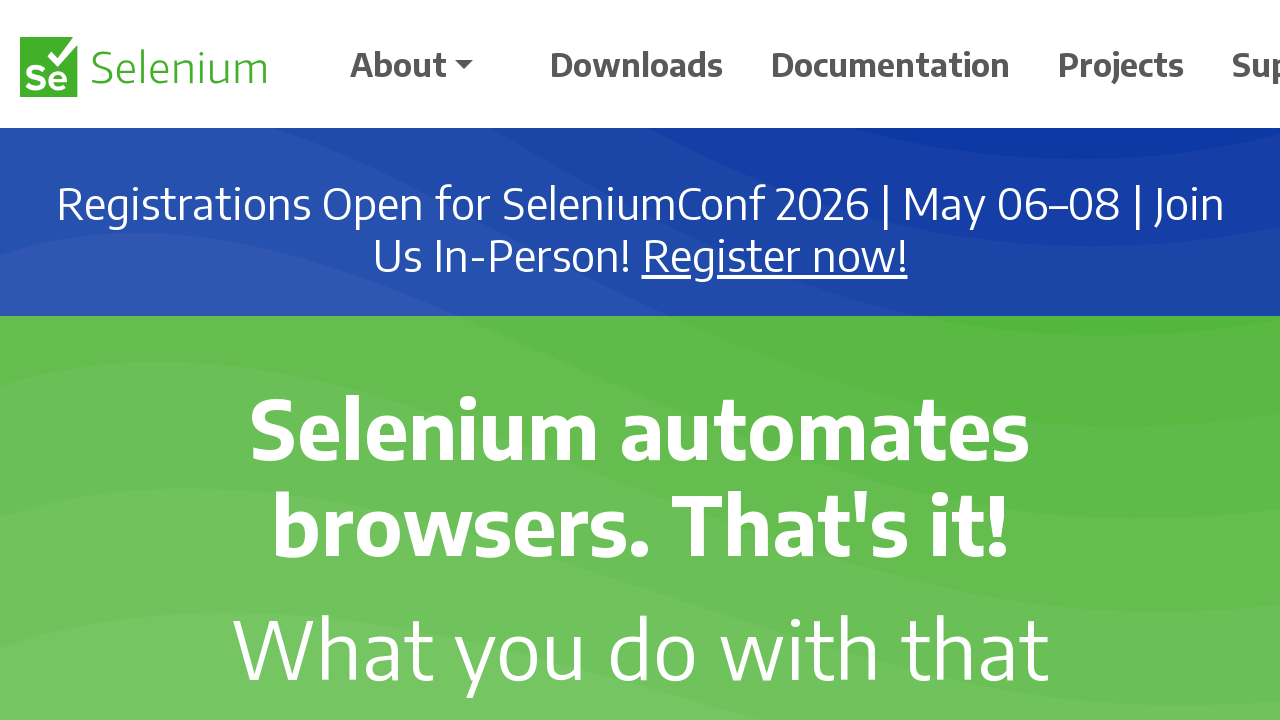

Reset zoom level to 100%
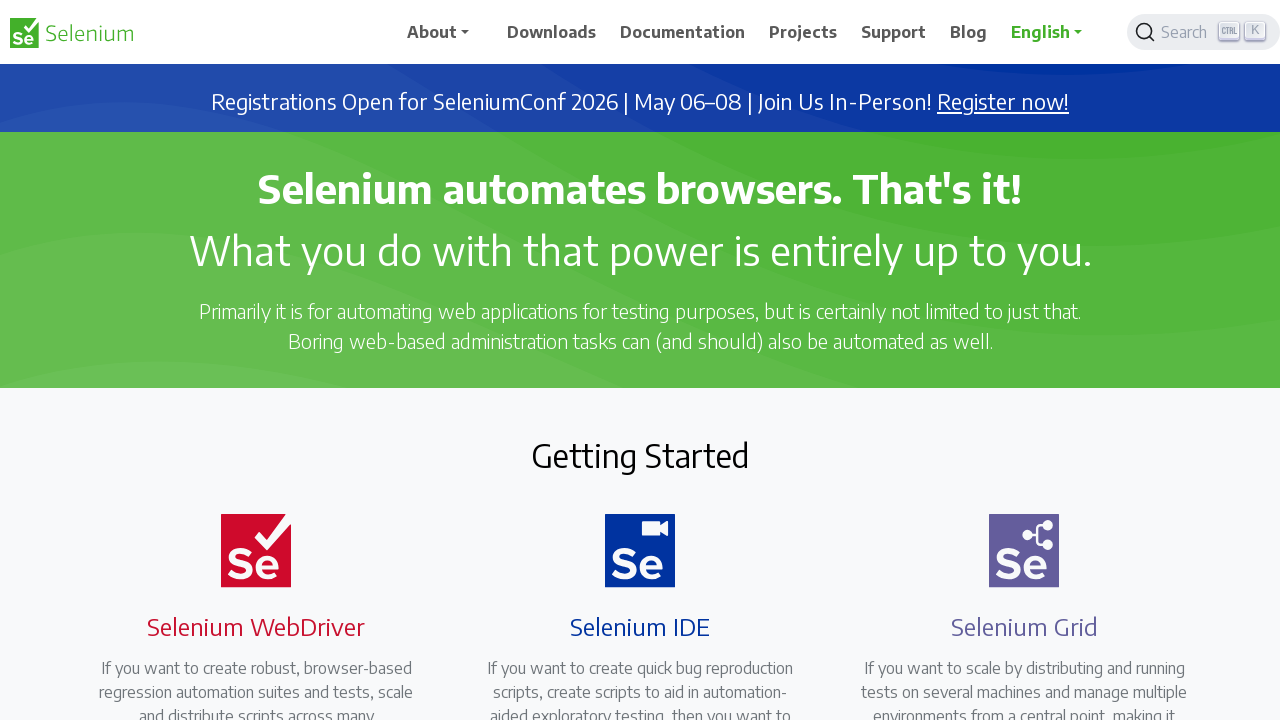

Waited 5 seconds for 100% zoom to render
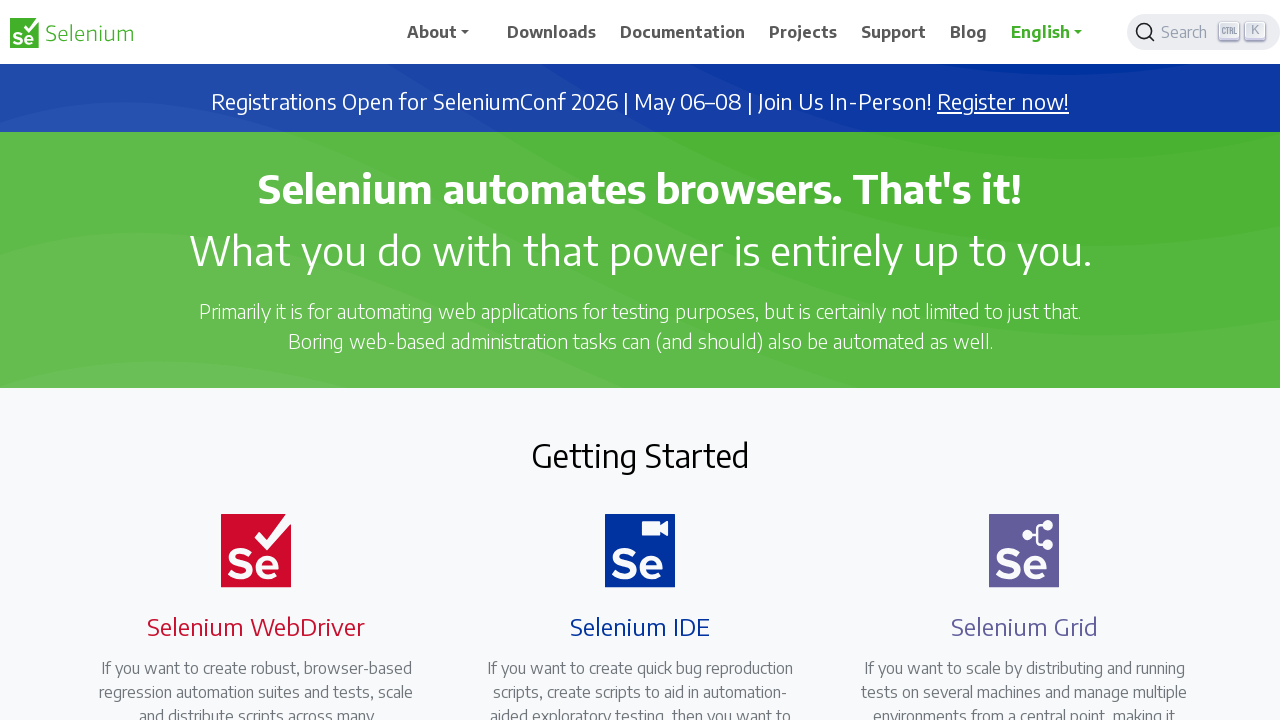

Set zoom level to 500%
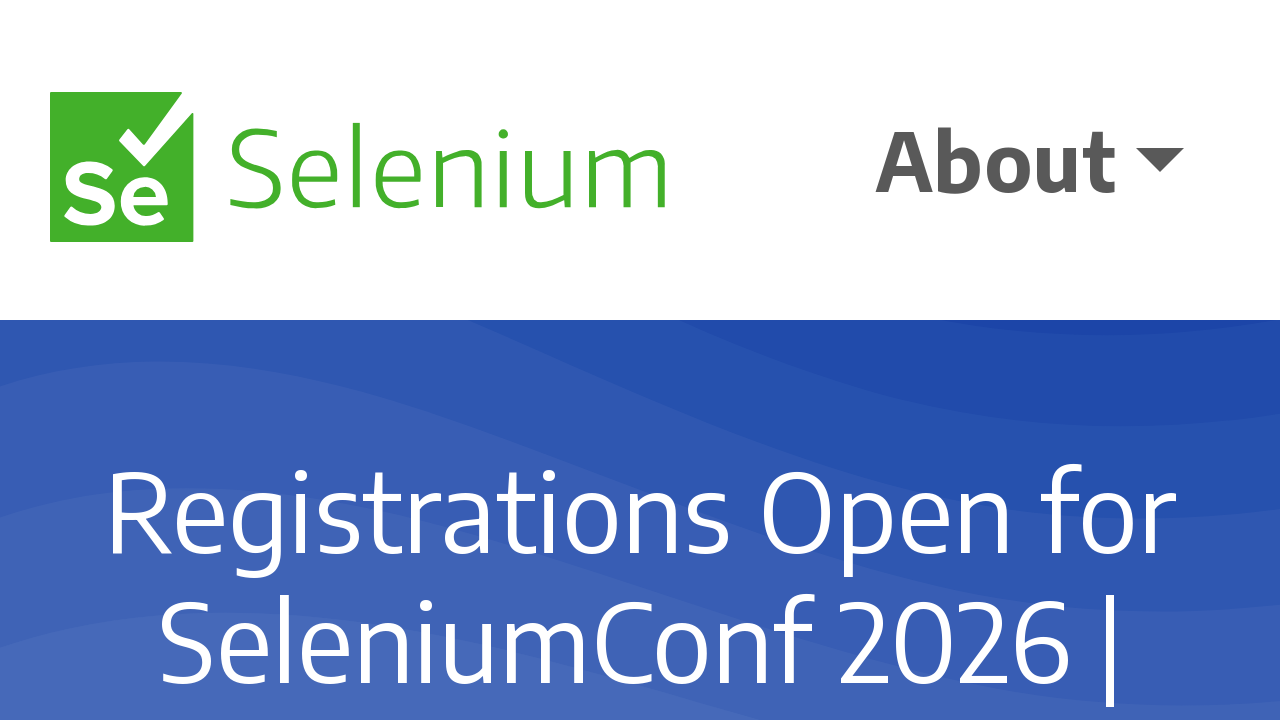

Waited 5 seconds for 500% zoom to render
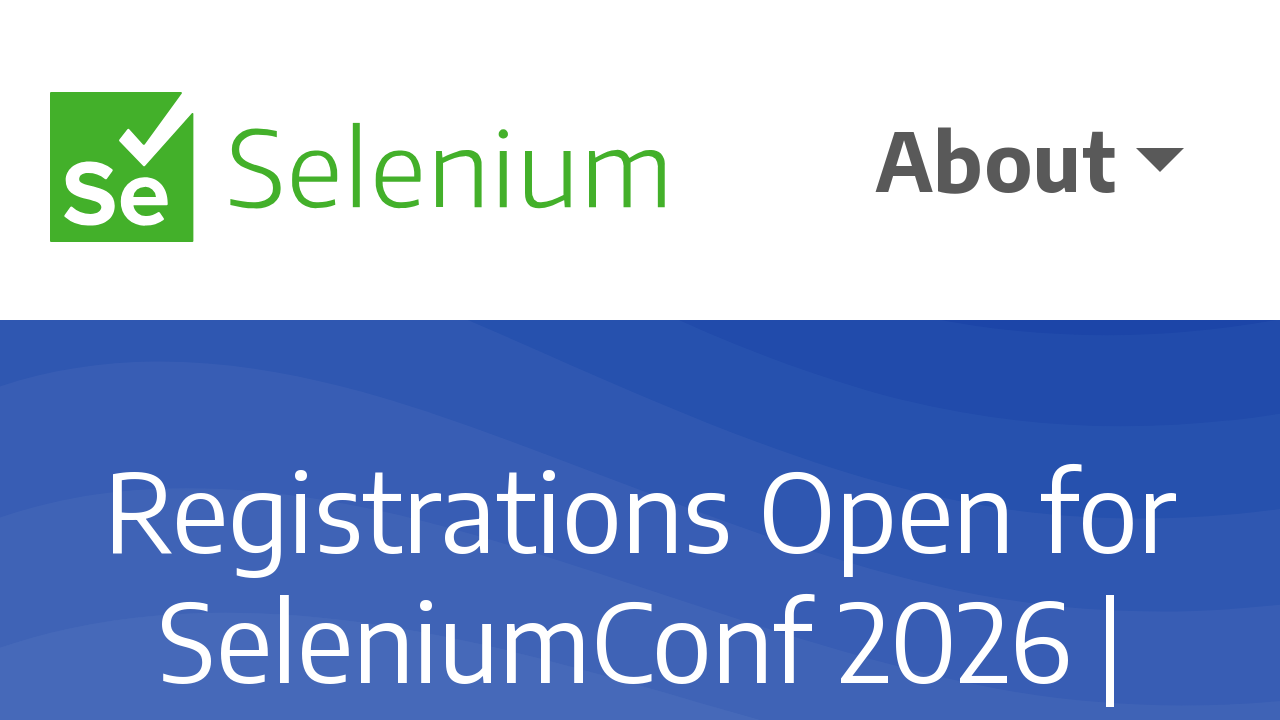

Set zoom level to 50%
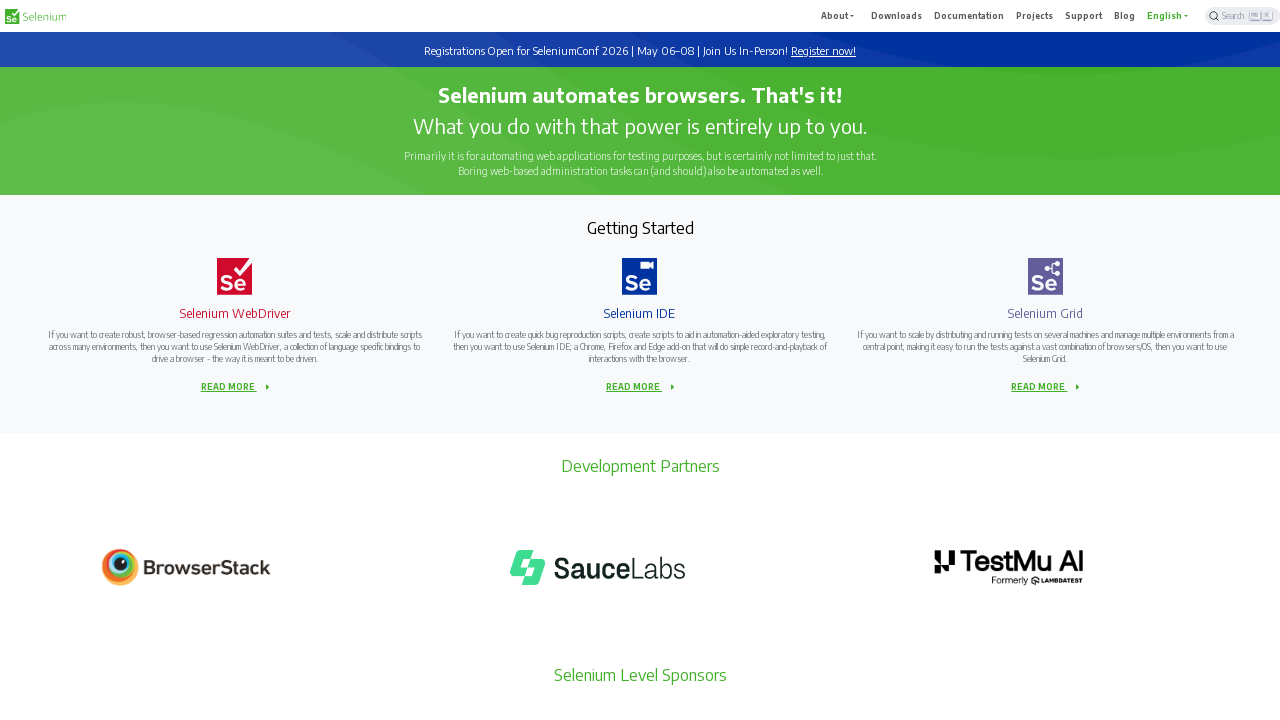

Waited 5 seconds for 50% zoom to render
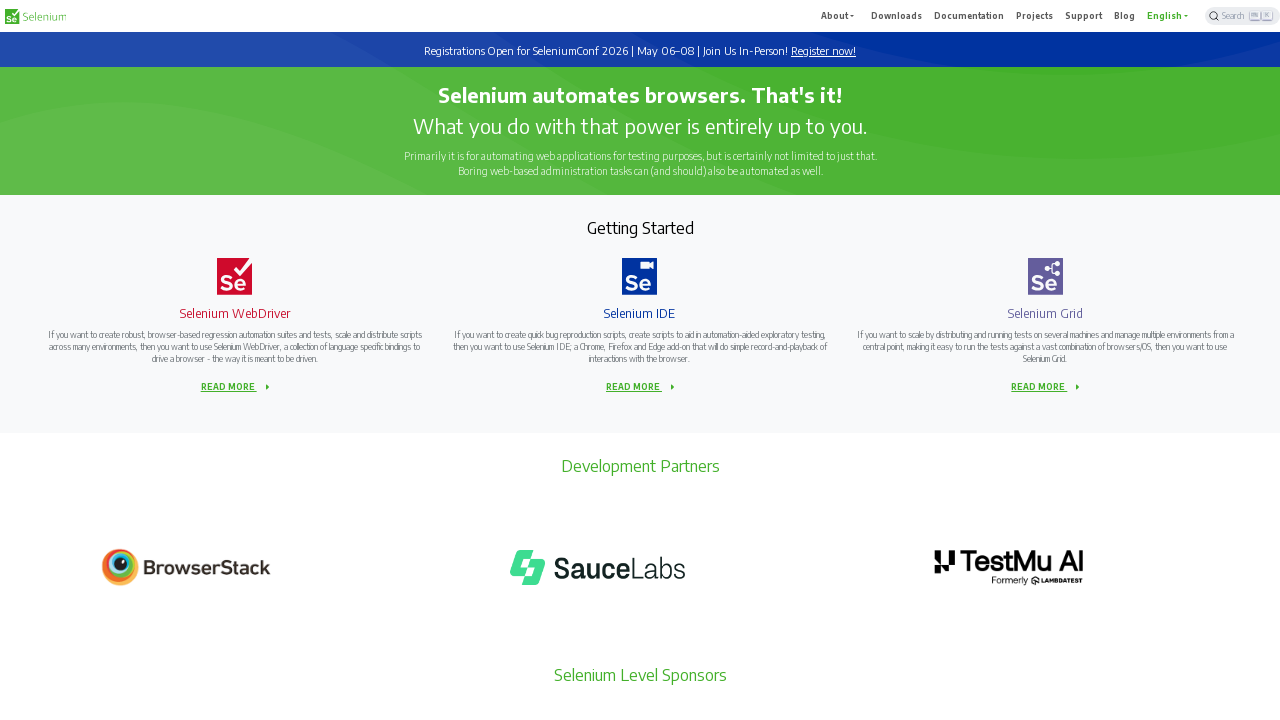

Set zoom level to 0%
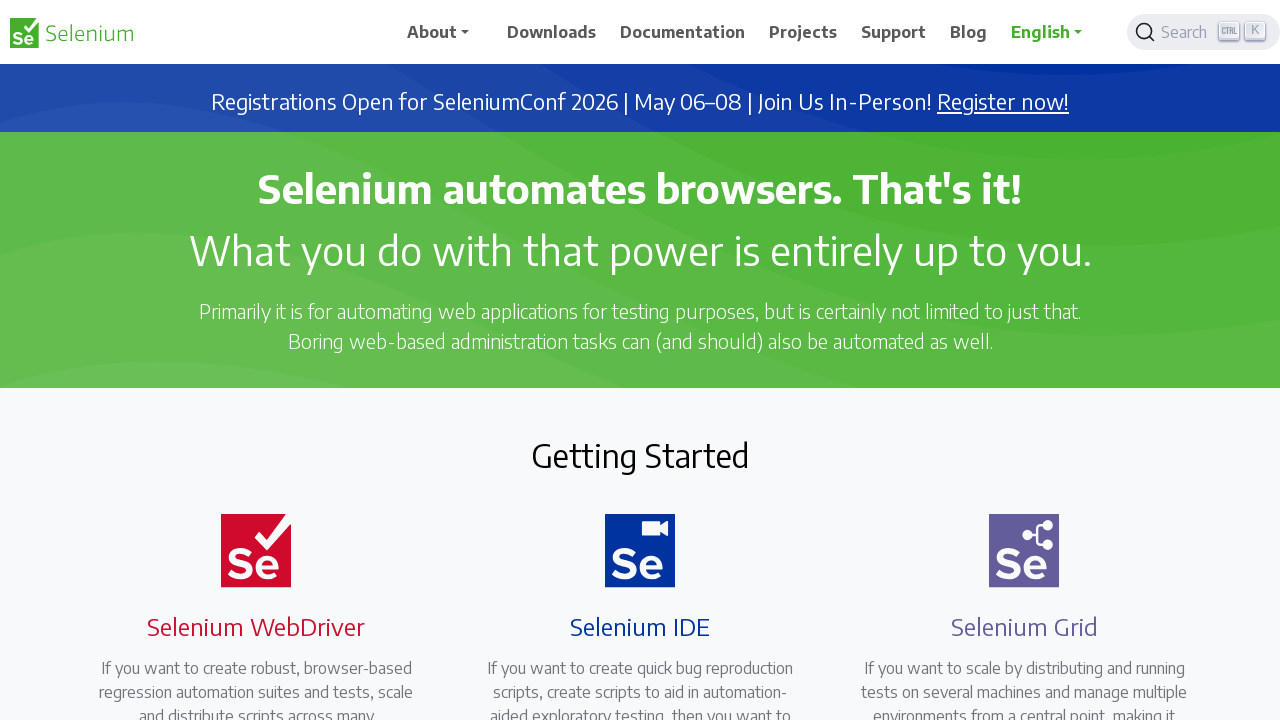

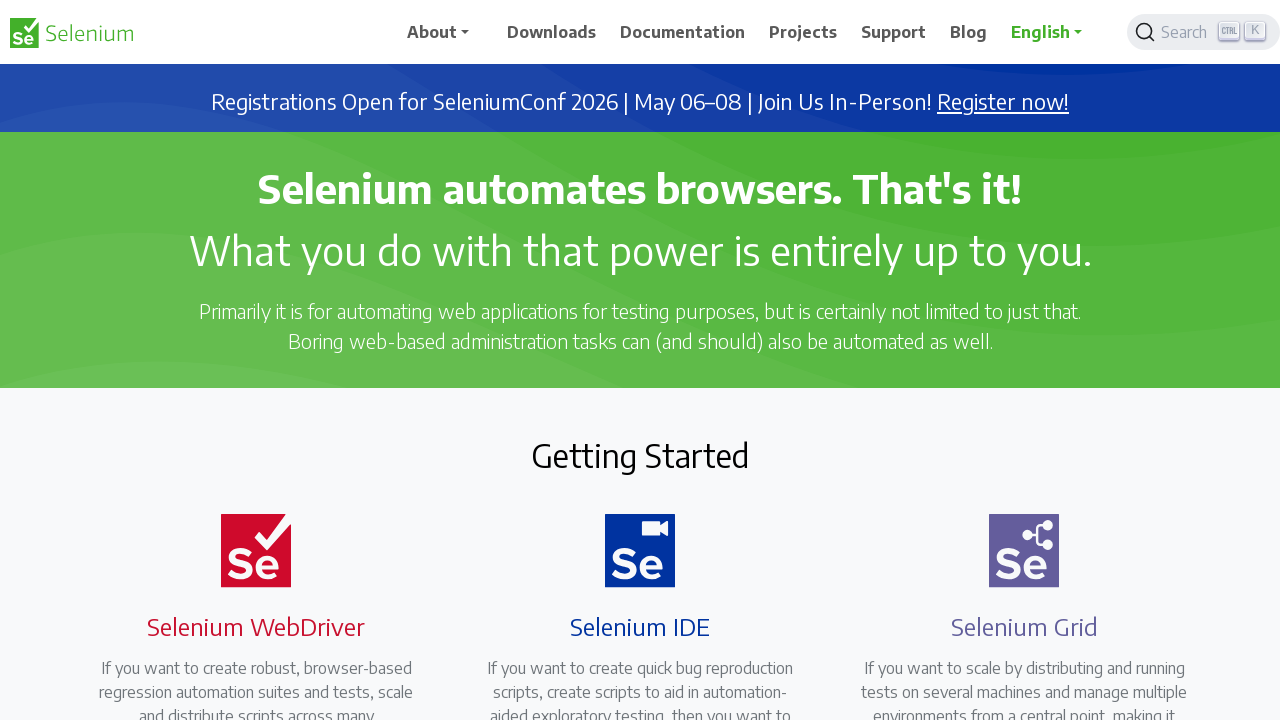